Tests a form submission flow by extracting a value from an element's attribute, calculating a result using a mathematical formula, filling an input field, selecting a checkbox and radio button, submitting the form, and handling the resulting alert.

Starting URL: http://suninjuly.github.io/get_attribute.html

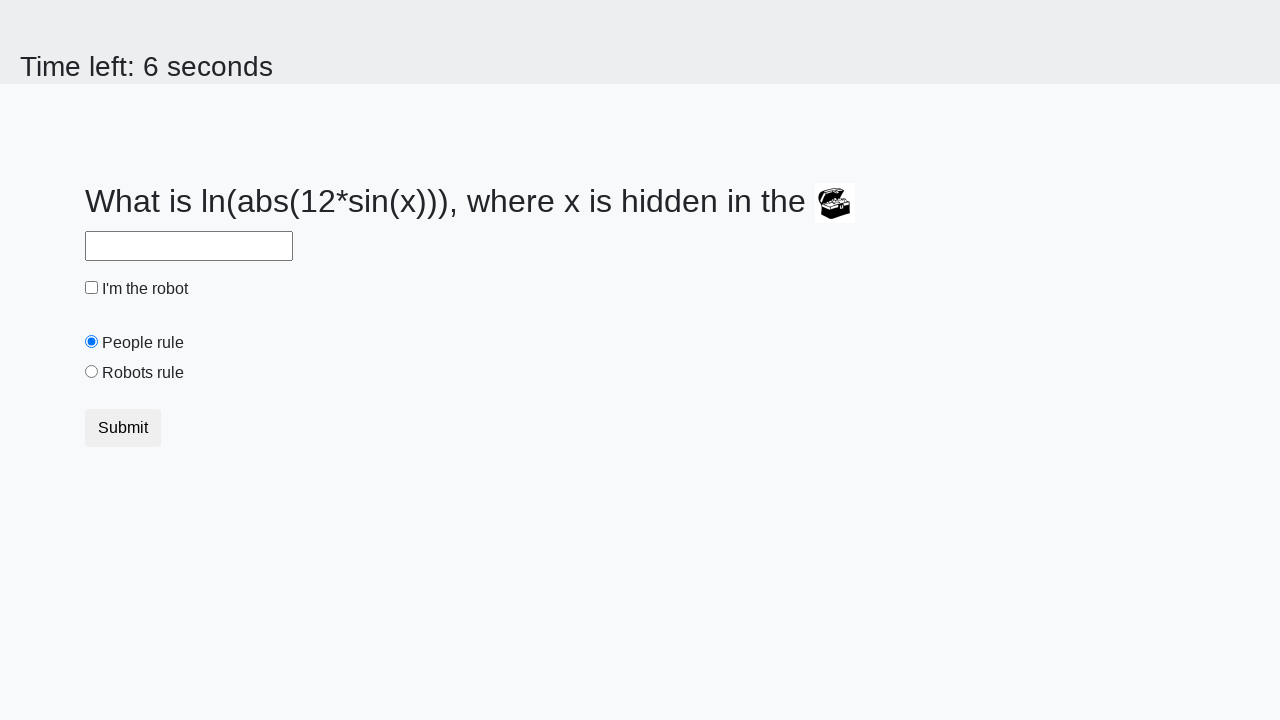

Located treasure element with ID 'treasure'
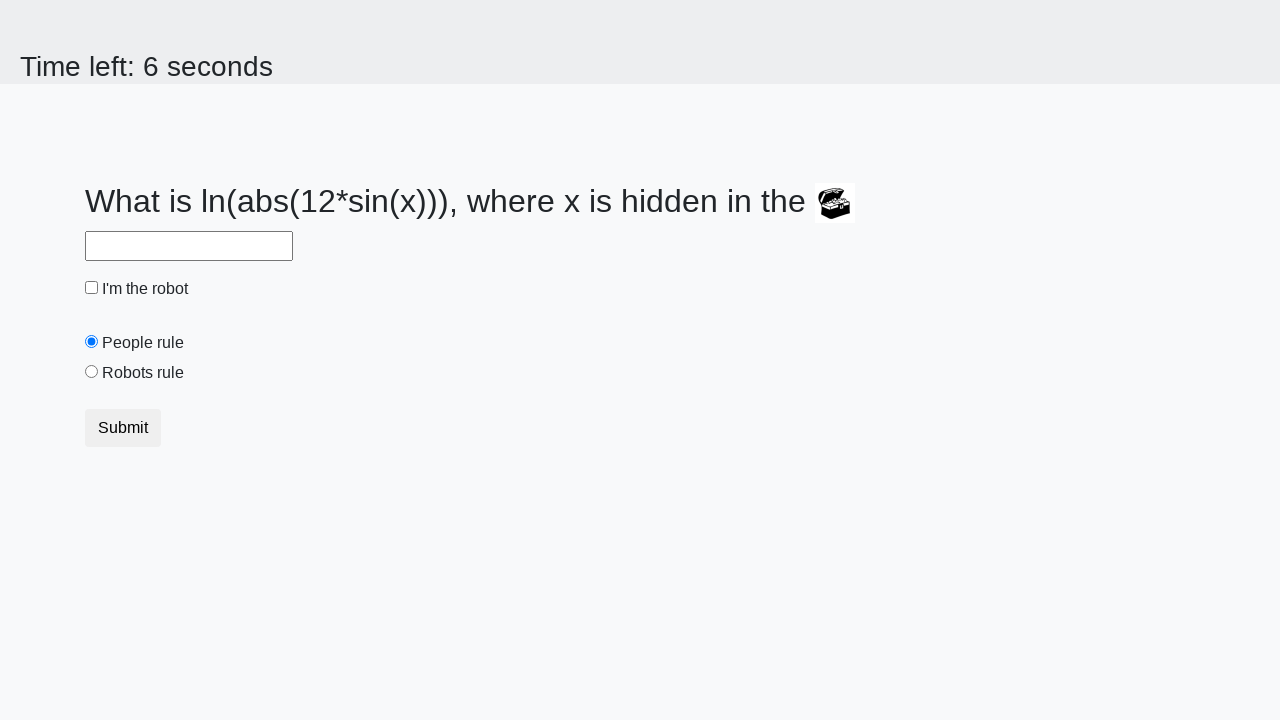

Extracted 'valuex' attribute value: 697
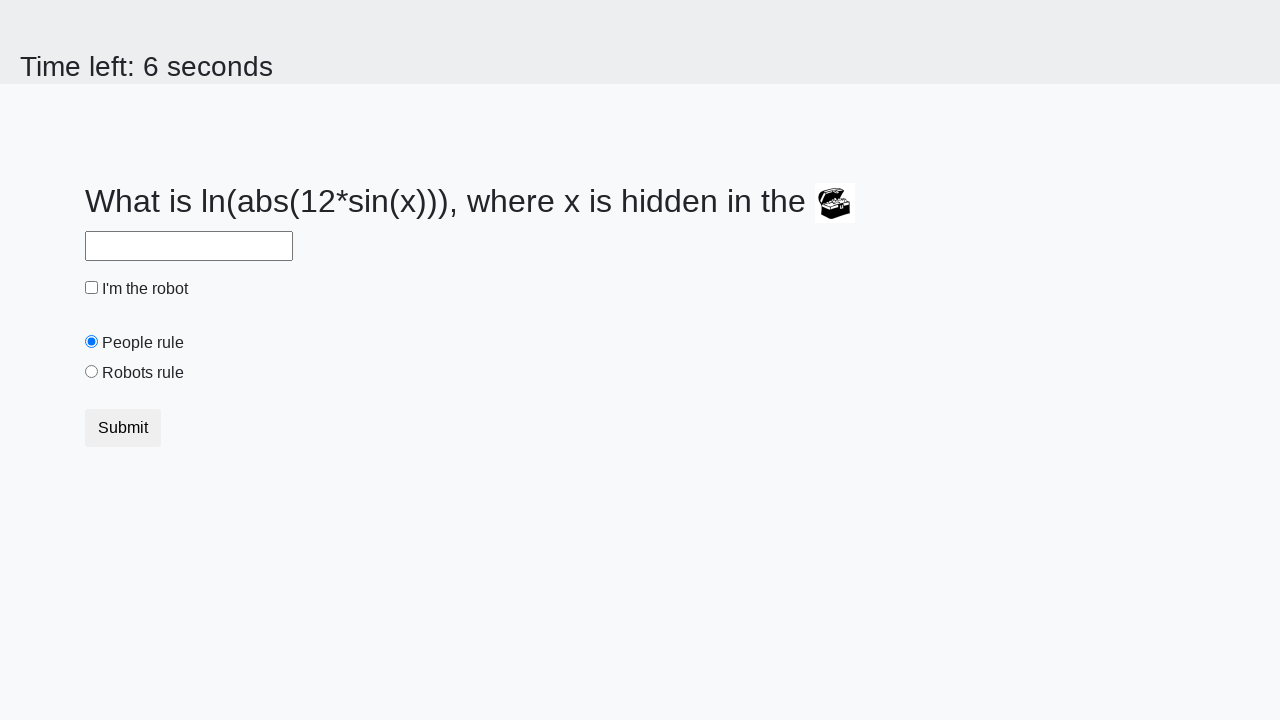

Calculated result using formula: 1.6176734922074298
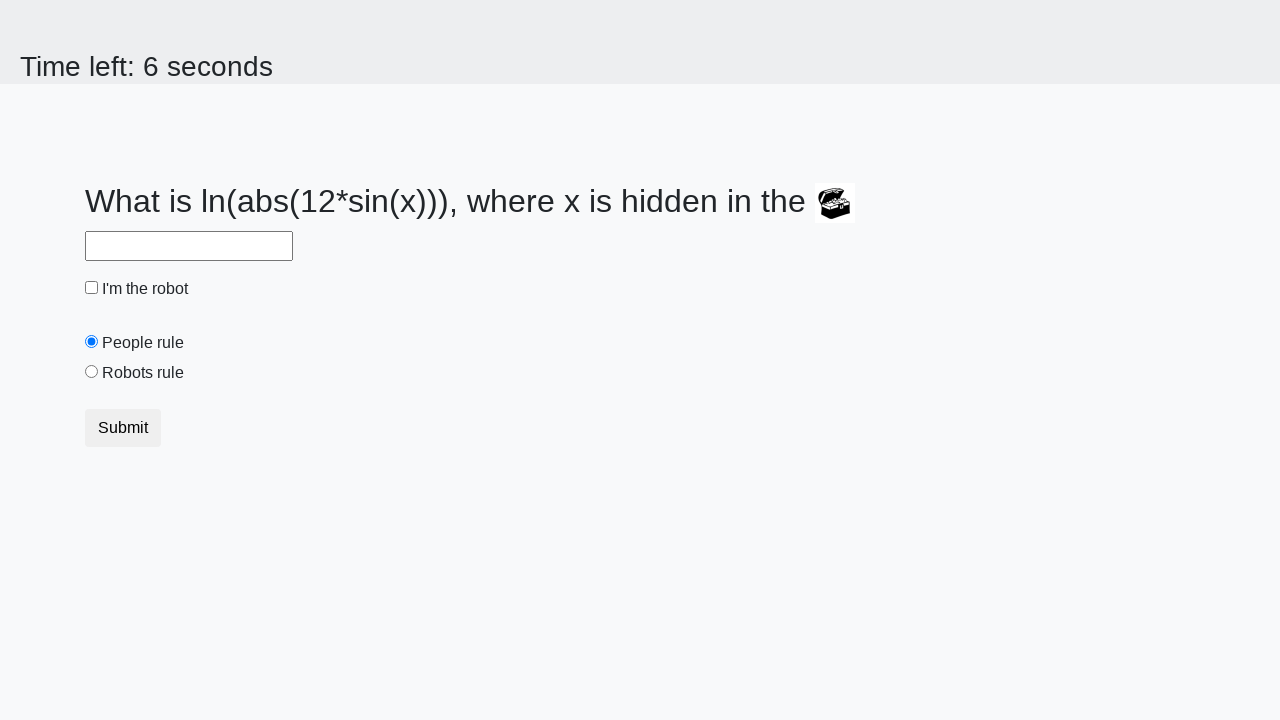

Filled text input field with calculated value: 1.6176734922074298 on input[type='text']
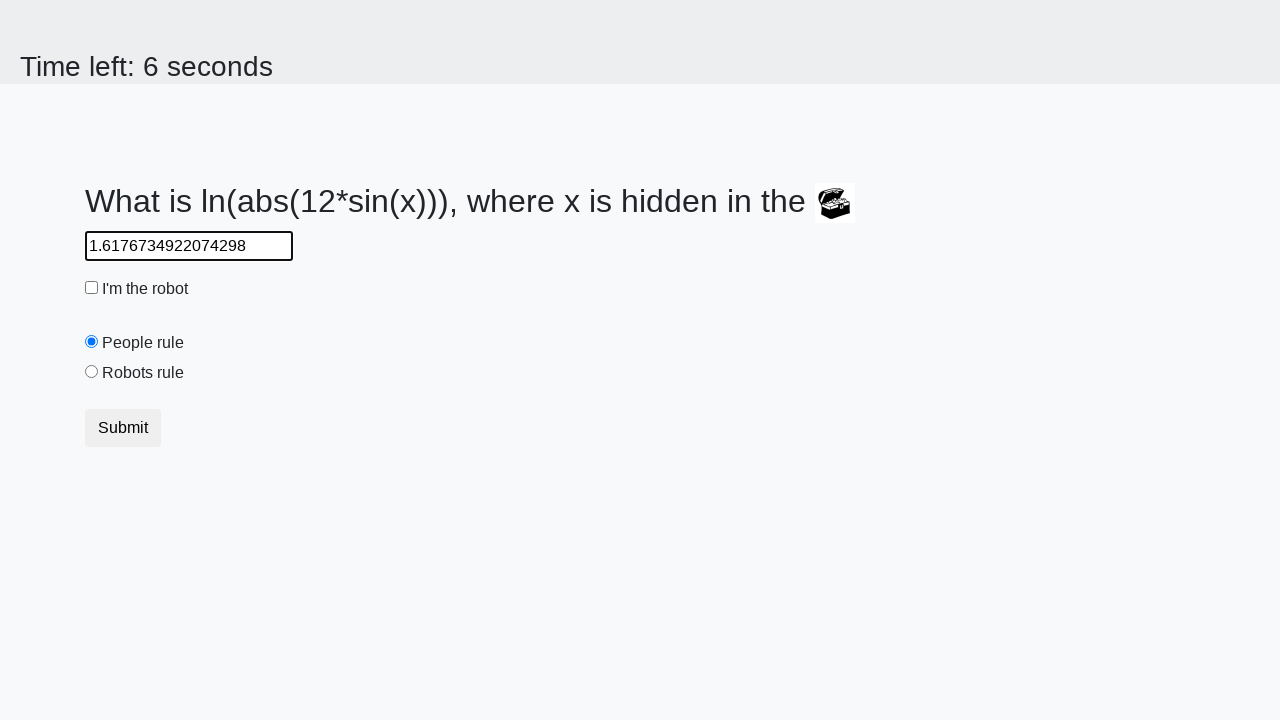

Clicked robot checkbox to enable it at (92, 288) on #robotCheckbox
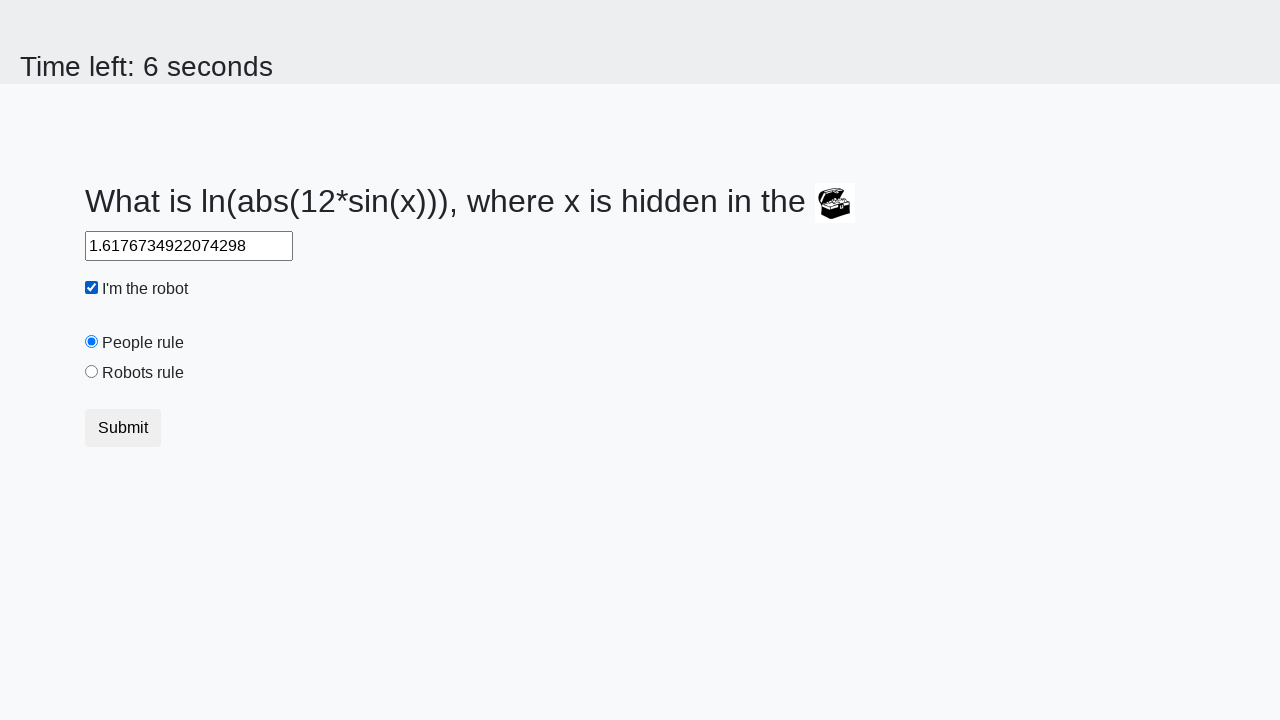

Selected 'robots rule' radio button at (92, 372) on #robotsRule
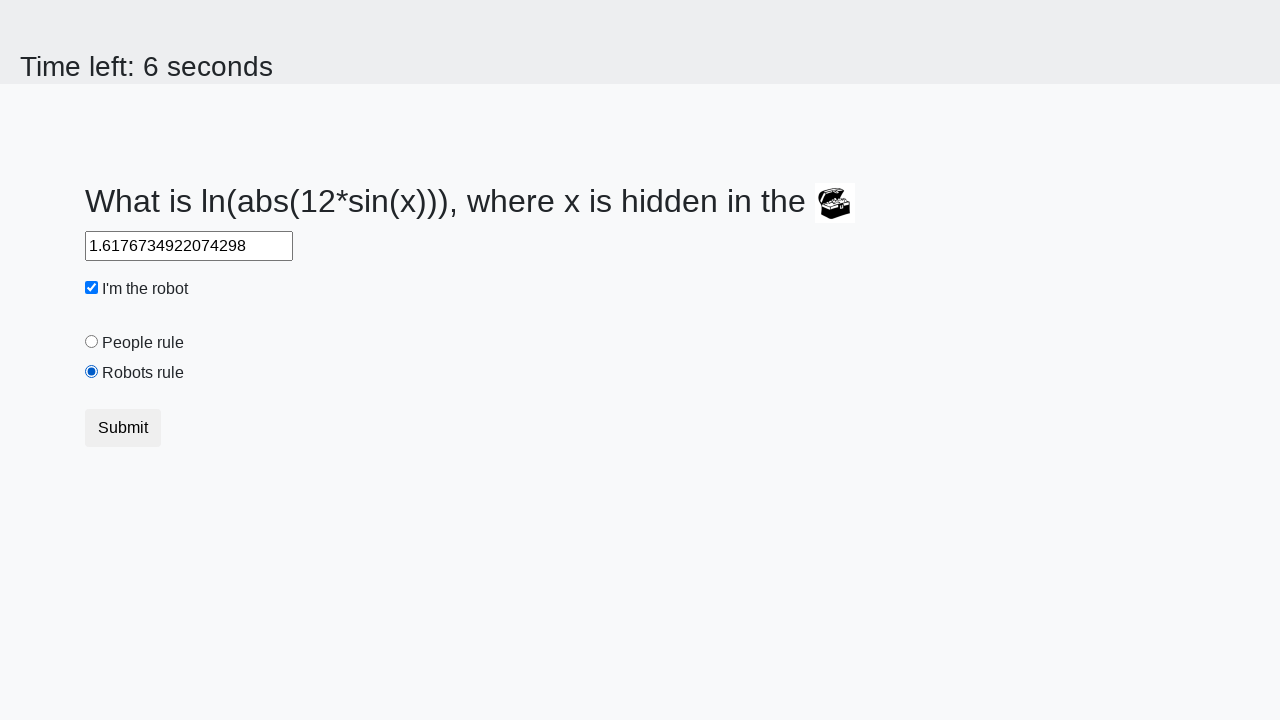

Clicked form submit button at (123, 428) on button[type='submit']
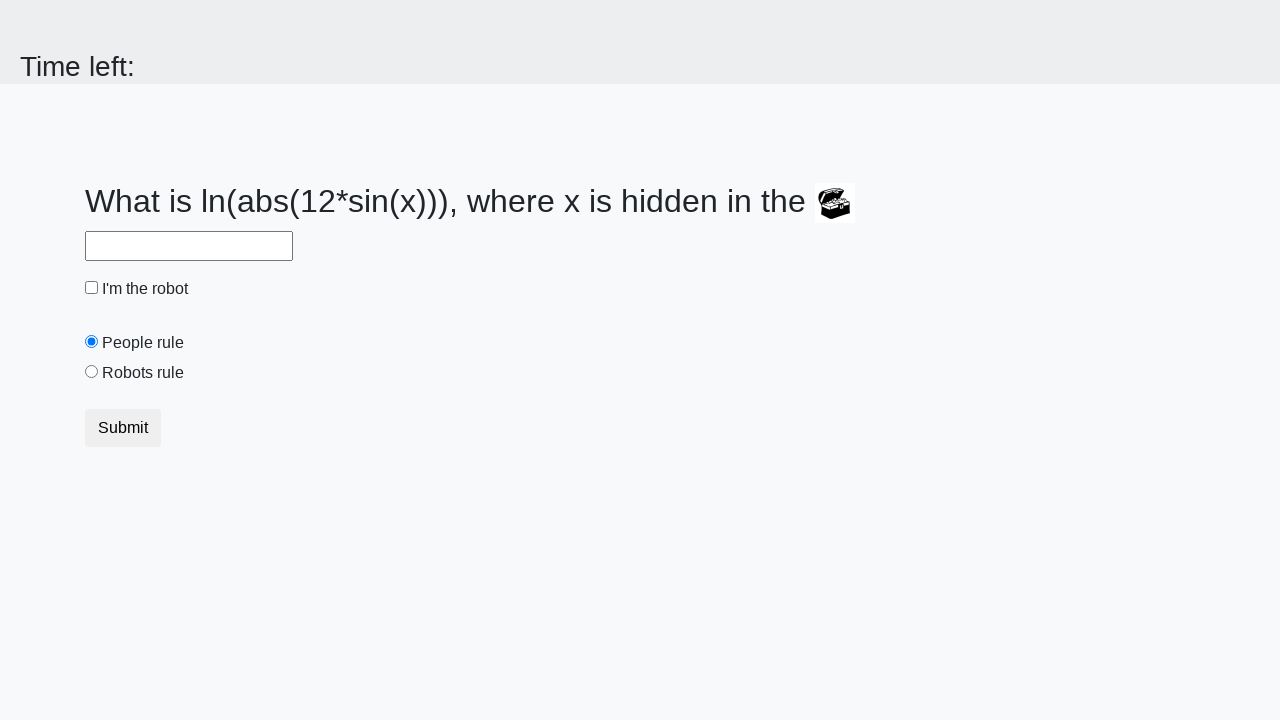

Registered dialog handler to accept alerts
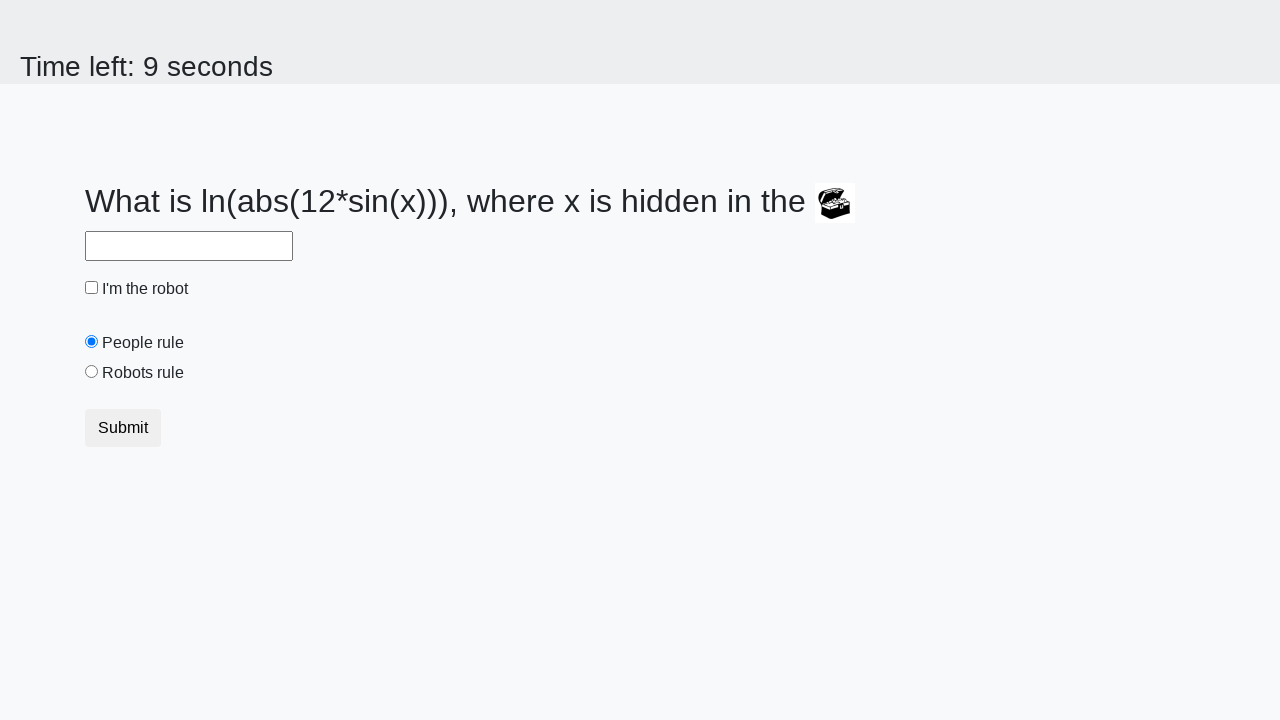

Waited for alert to appear and be handled
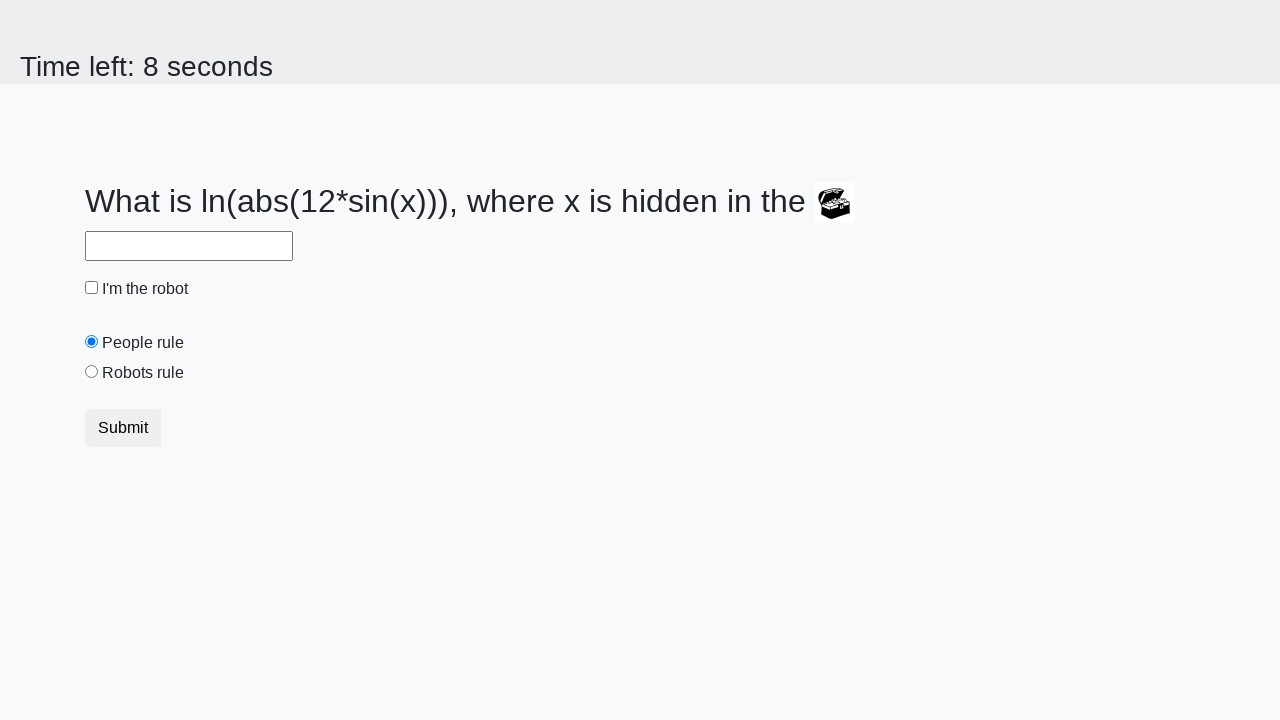

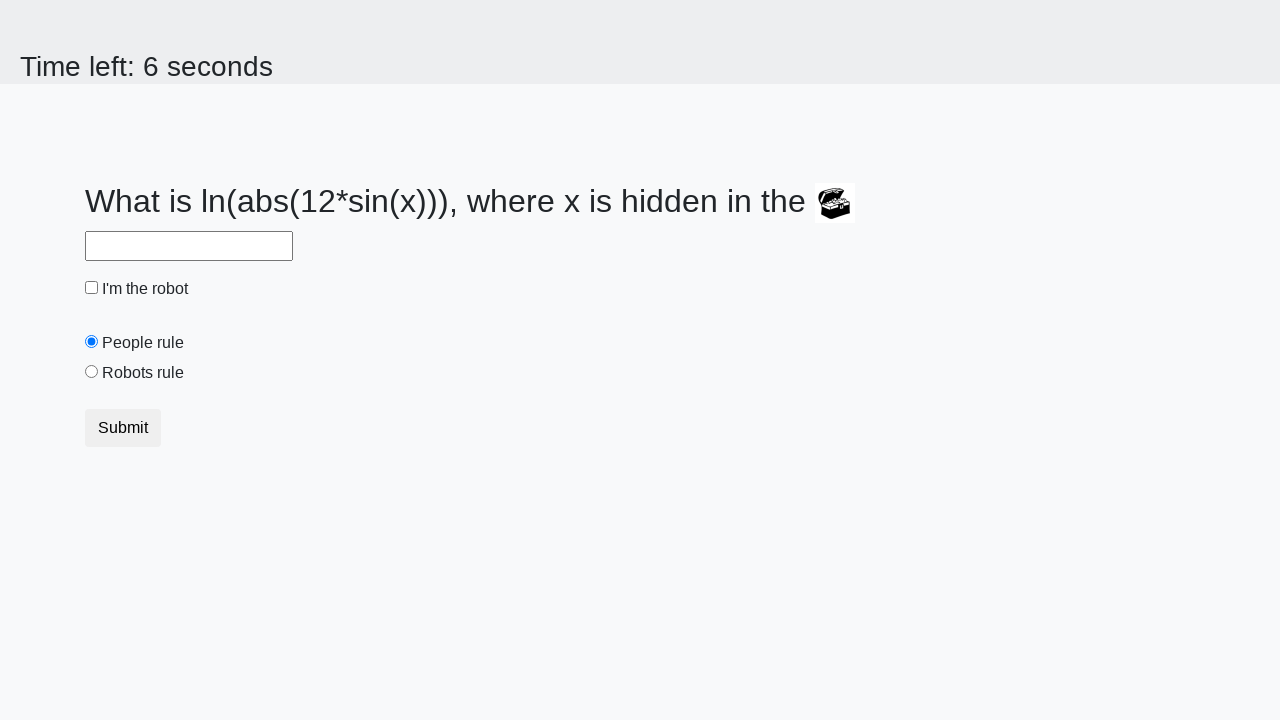